Tests dropdown select functionality by selecting options using different methods (visible text, index, value)

Starting URL: https://rahulshettyacademy.com/AutomationPractice/

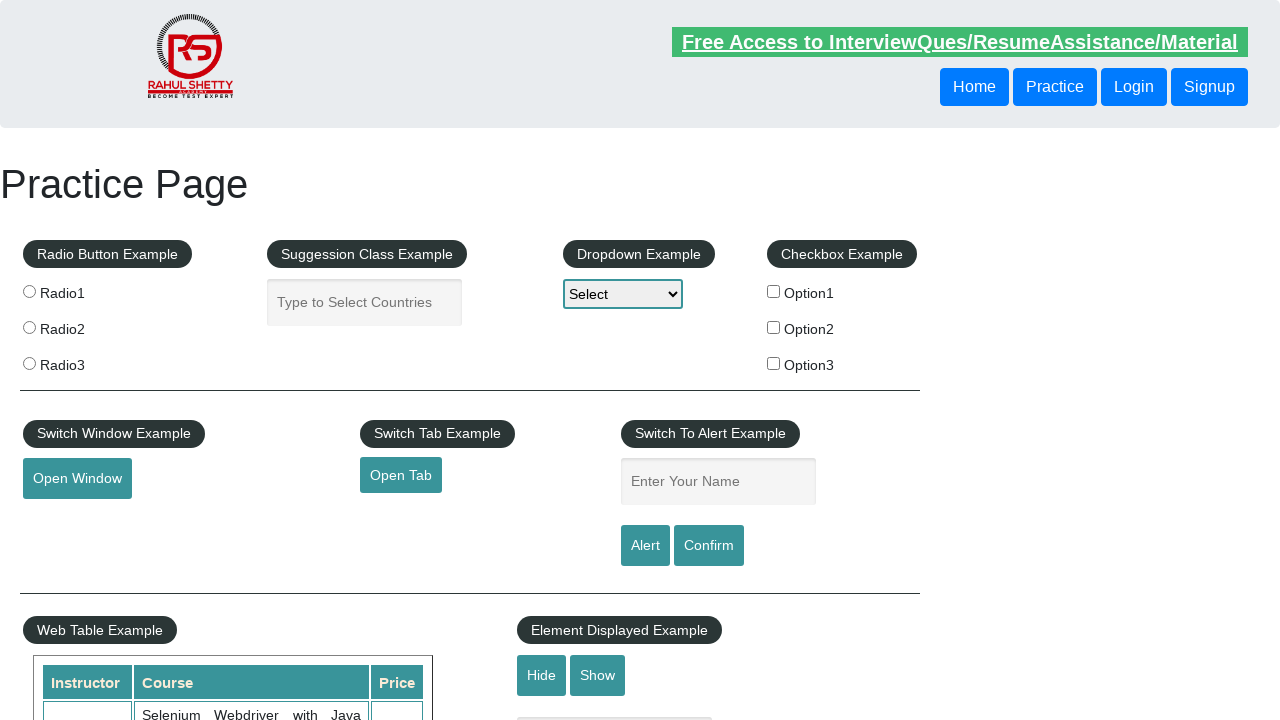

Selected dropdown option by visible text 'Option1' on #dropdown-class-example
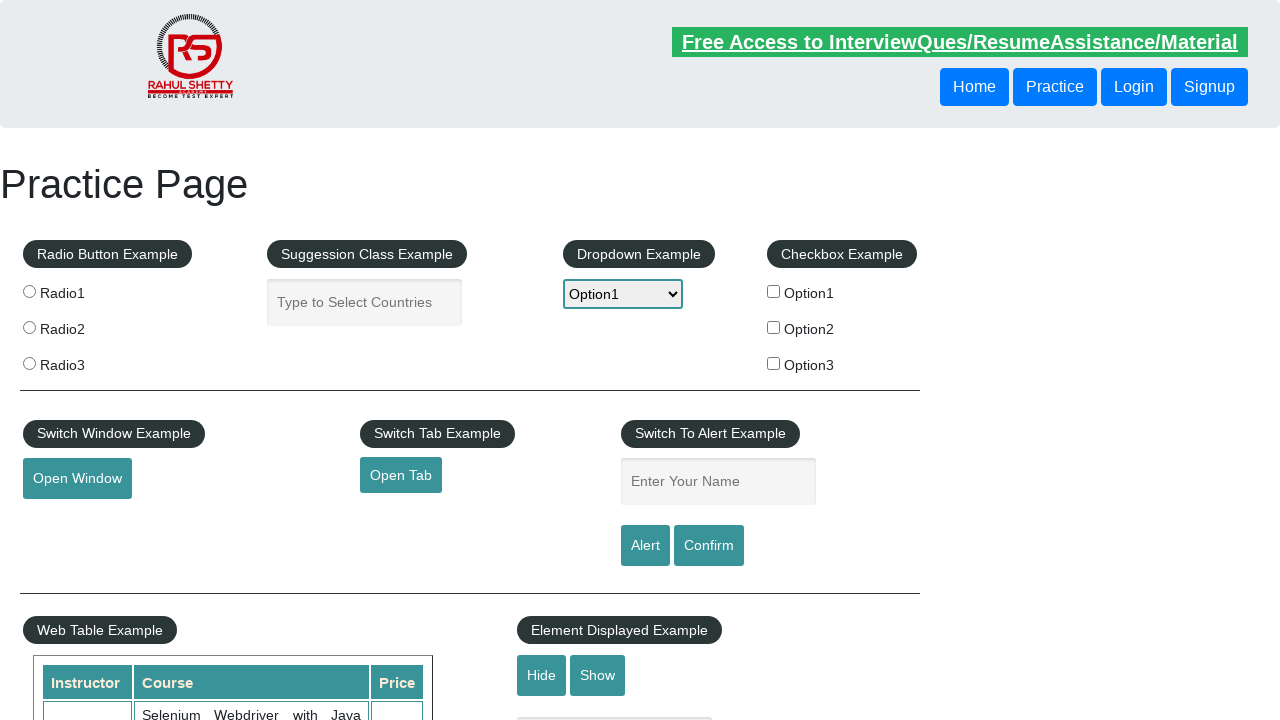

Selected dropdown option by index 2 (Option2) on #dropdown-class-example
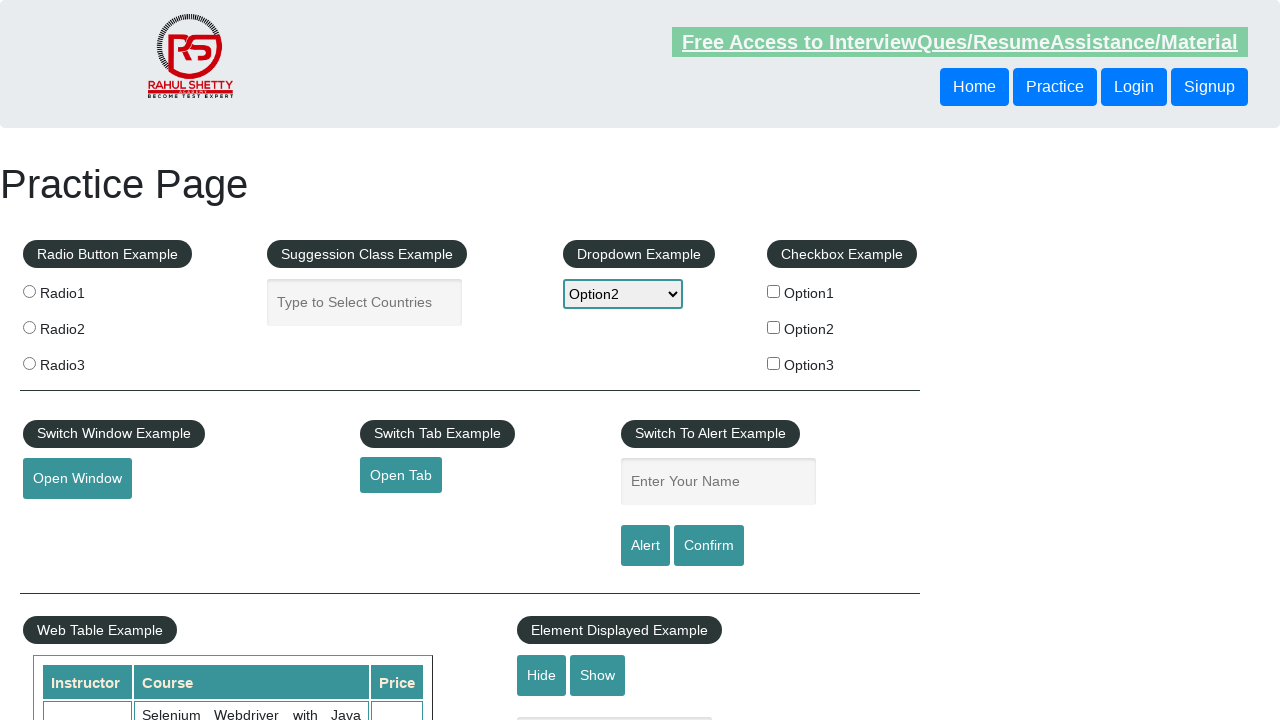

Selected dropdown option by value 'option3' on #dropdown-class-example
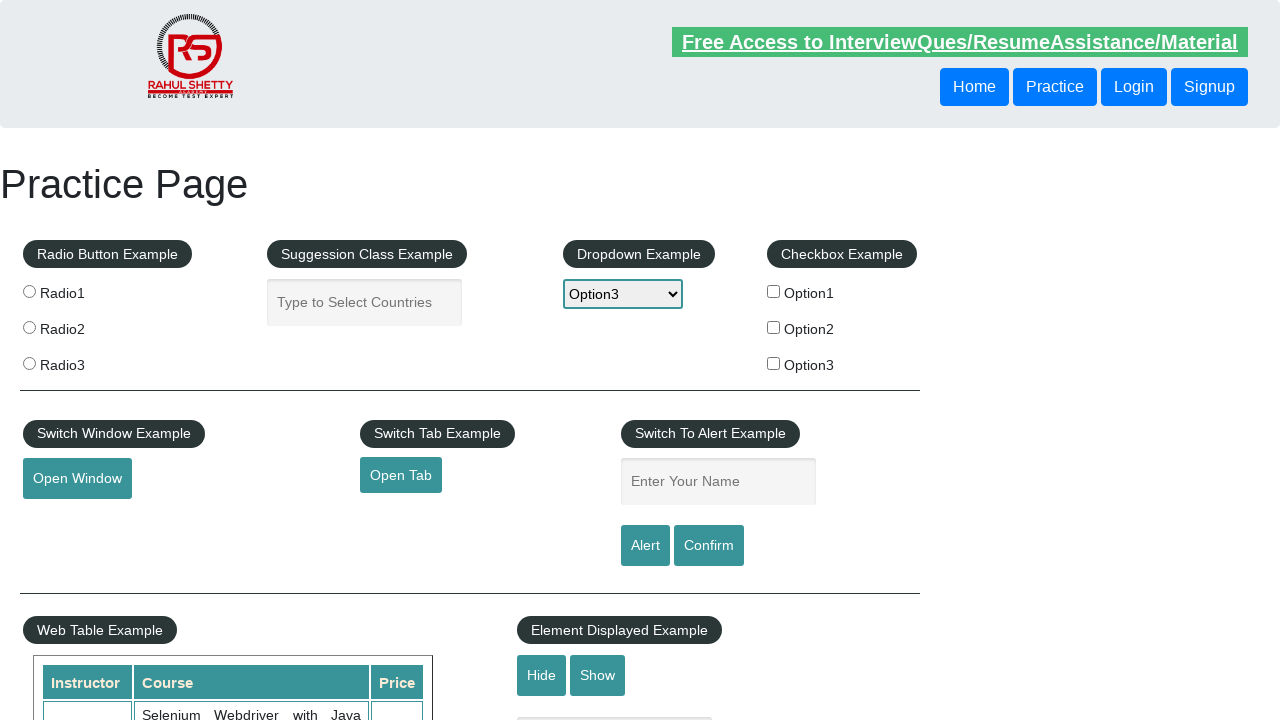

Retrieved selected dropdown value
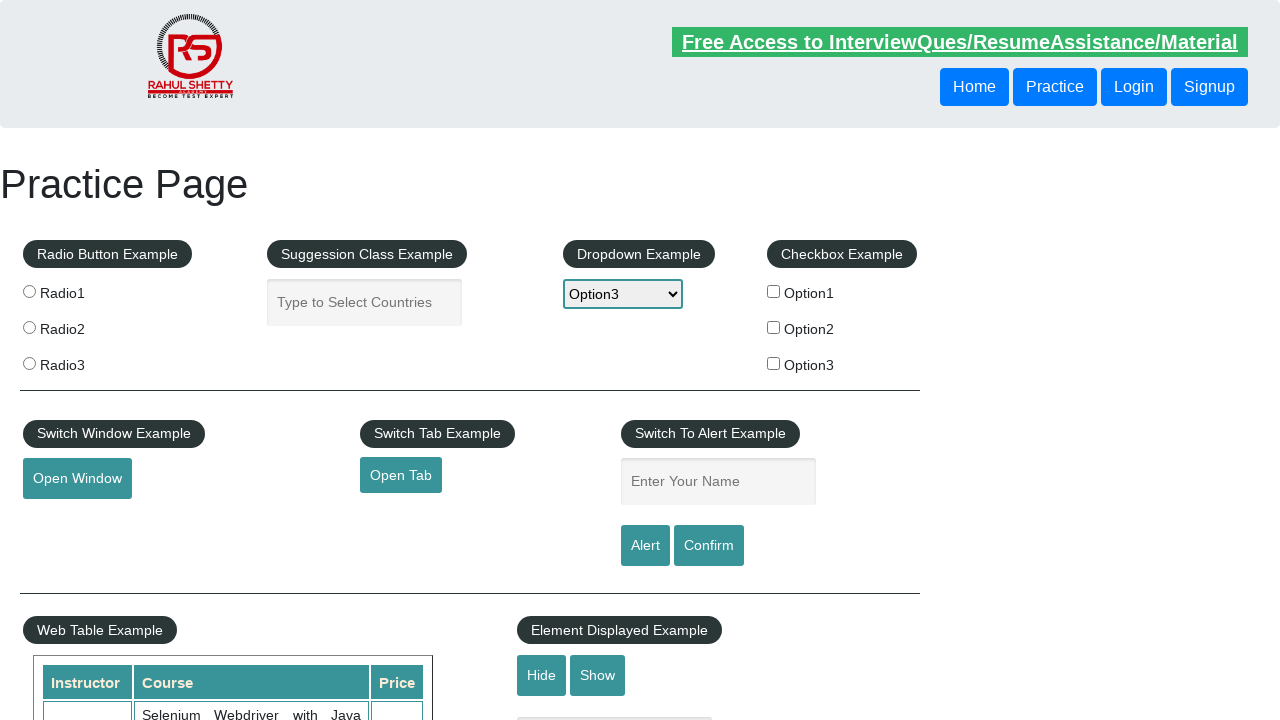

Verified selected value matches 'option3'
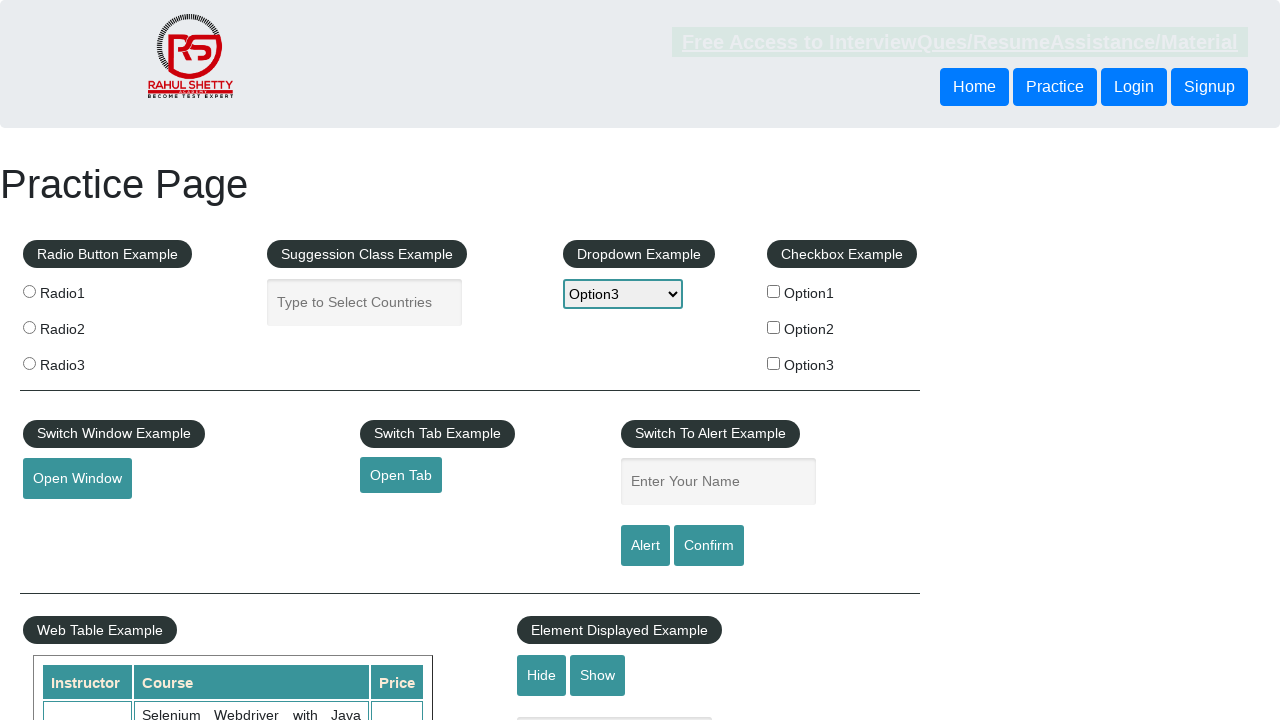

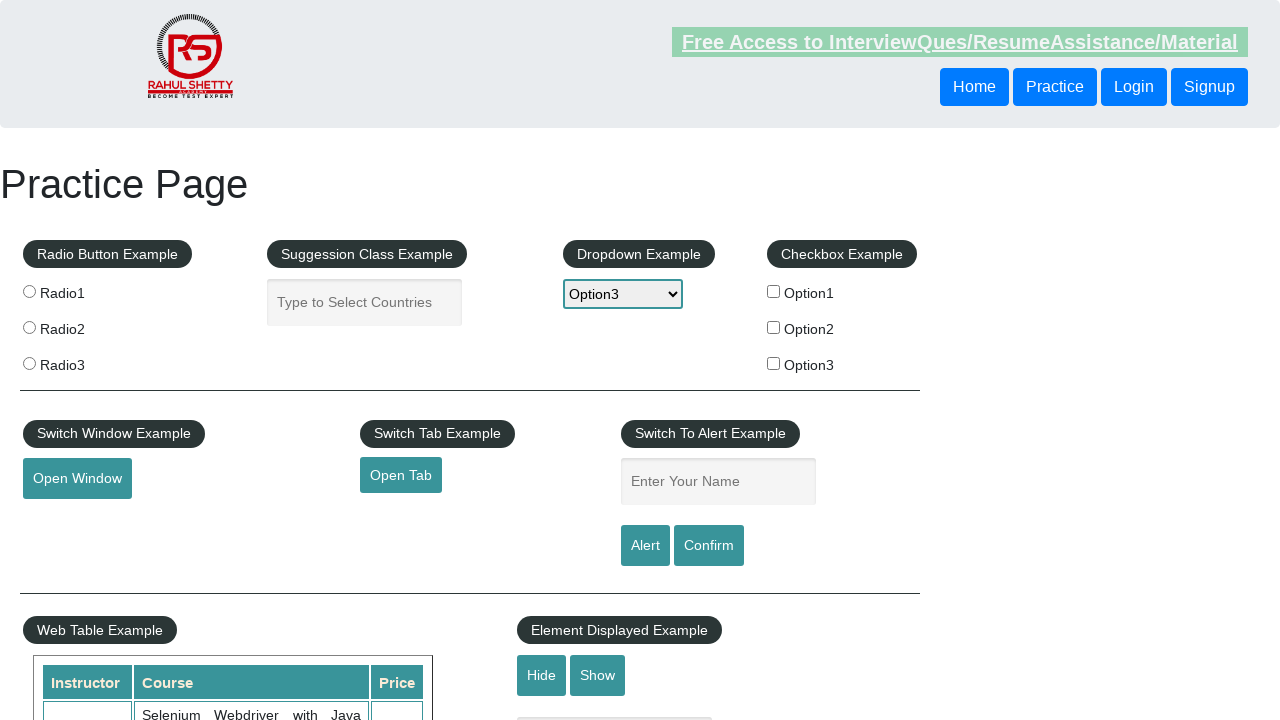